Tests file upload functionality by selecting a file and clicking the upload button on the Heroku test application

Starting URL: https://the-internet.herokuapp.com/upload

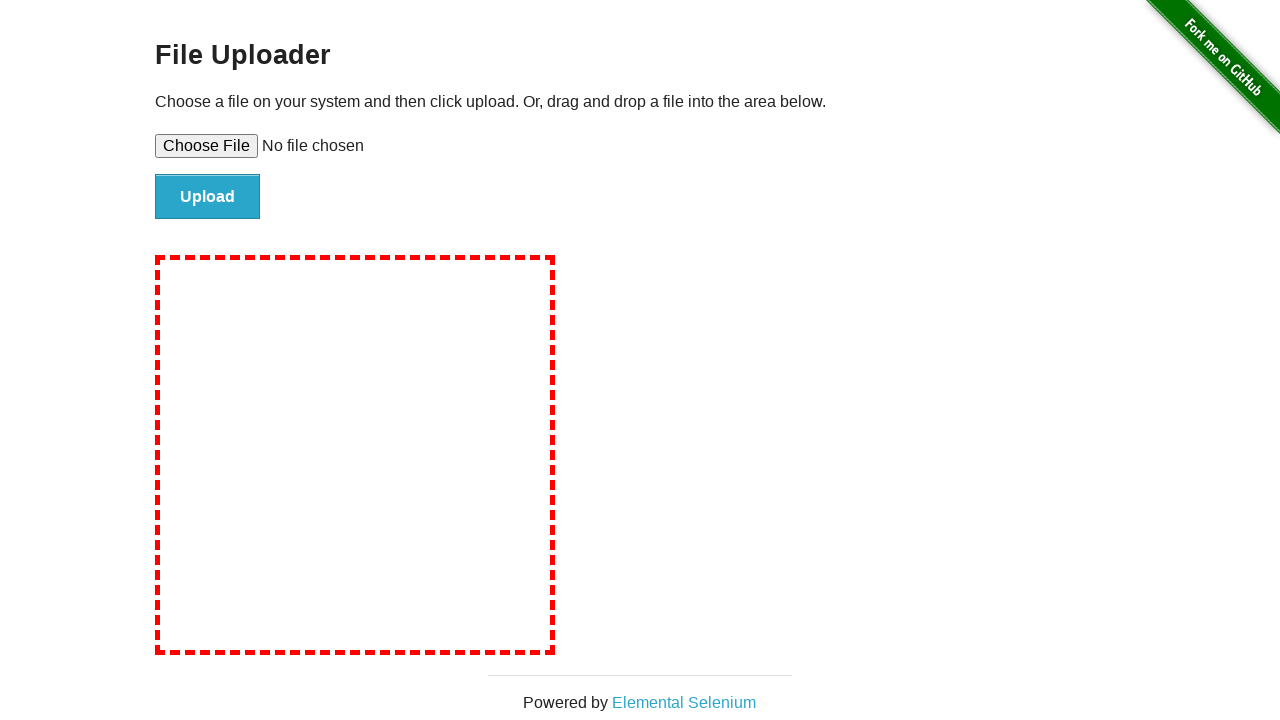

Created temporary test file for upload
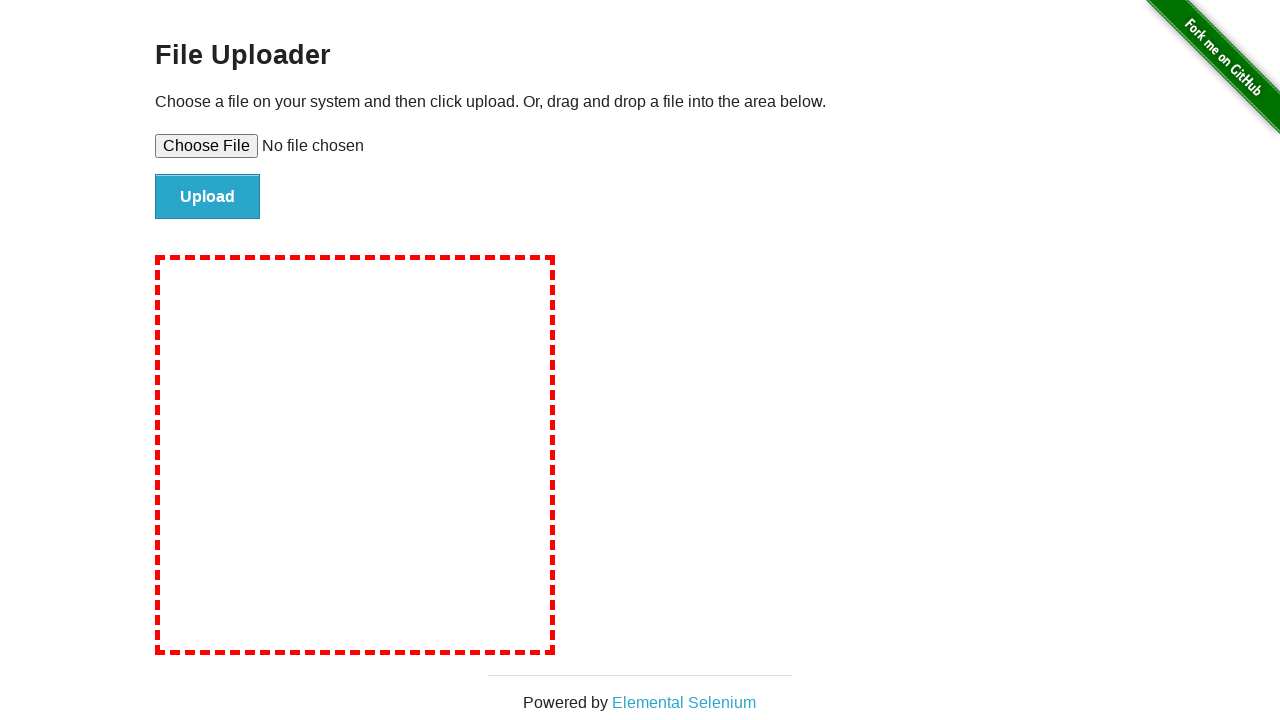

Selected test file in file upload input
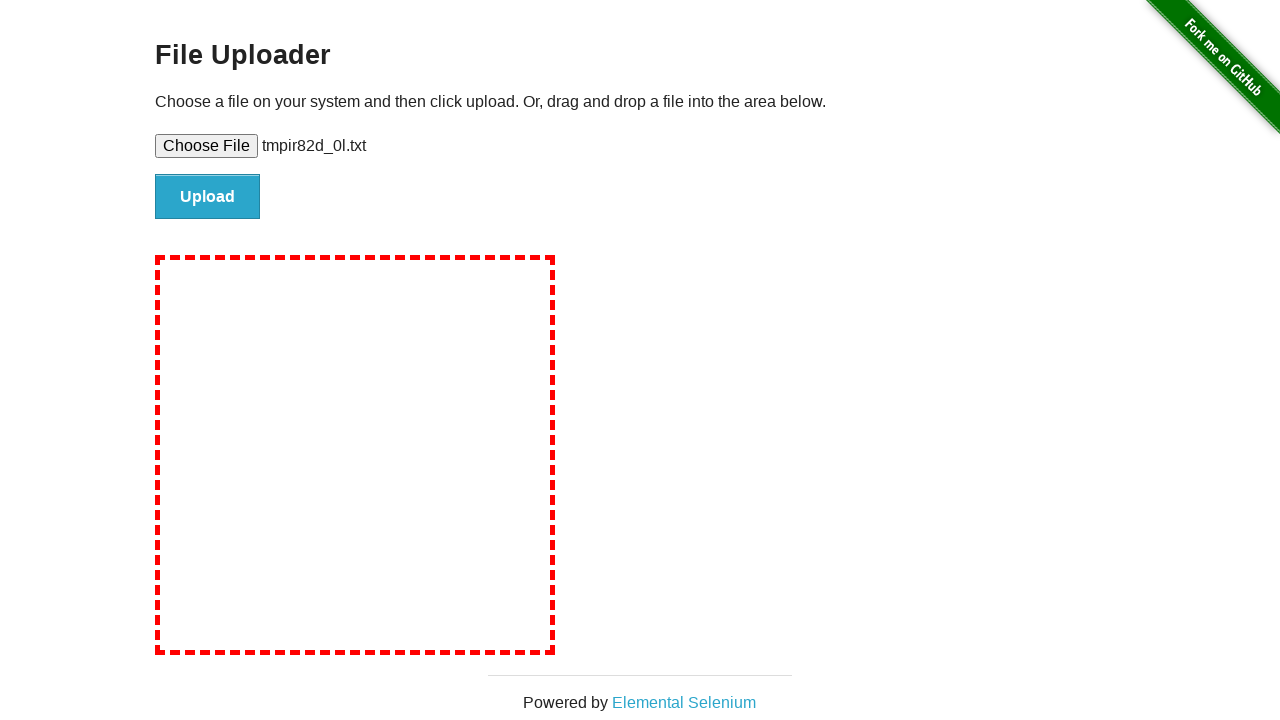

Clicked upload button to submit file at (208, 197) on input#file-submit
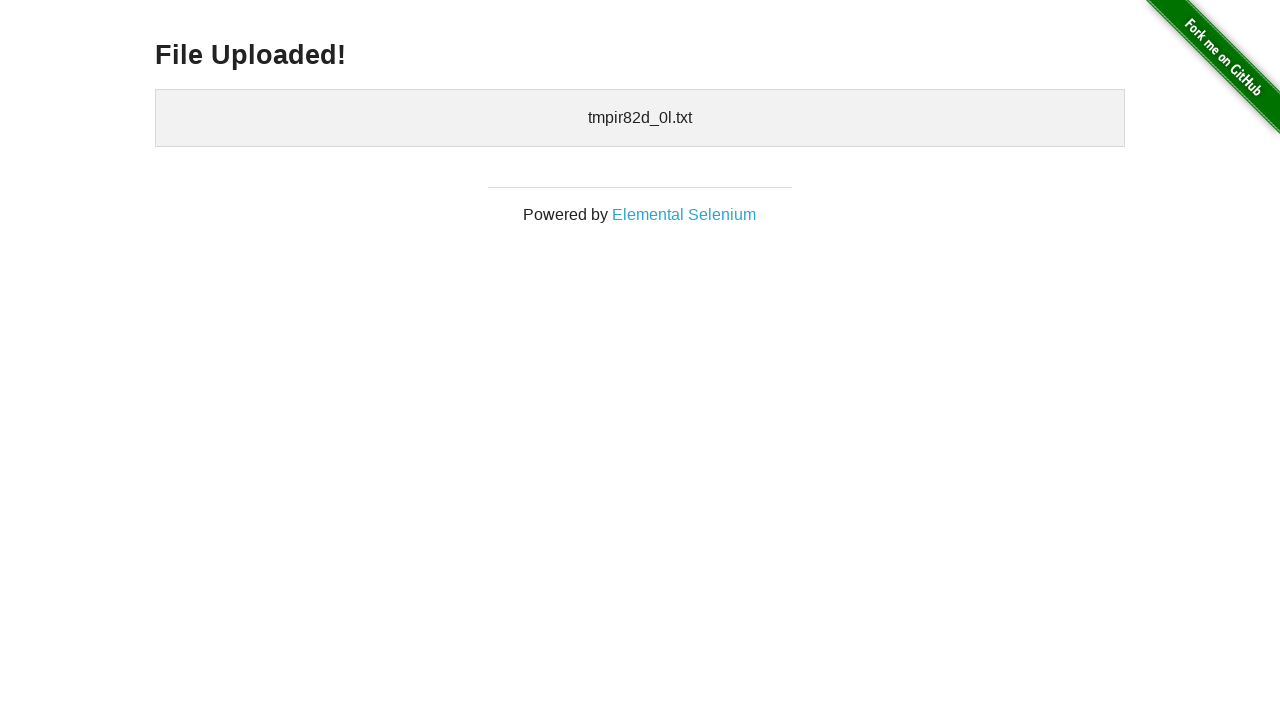

File upload completed and confirmation message appeared
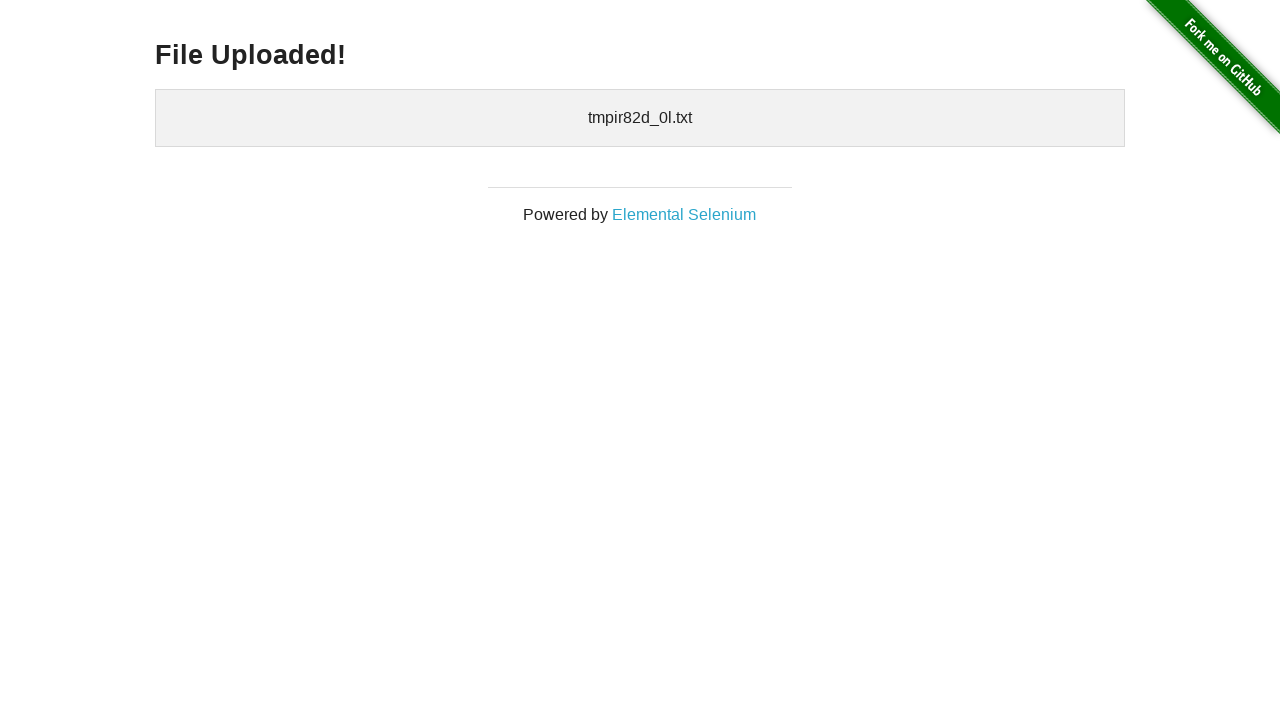

Cleaned up temporary test file
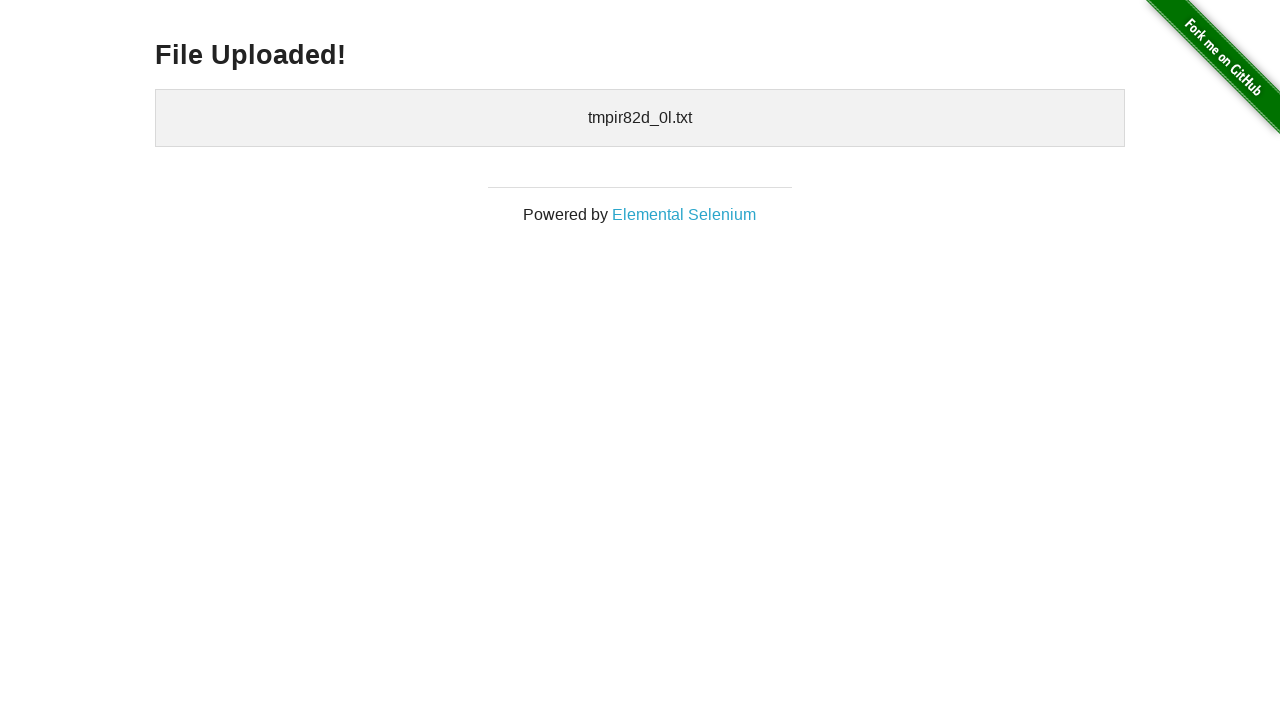

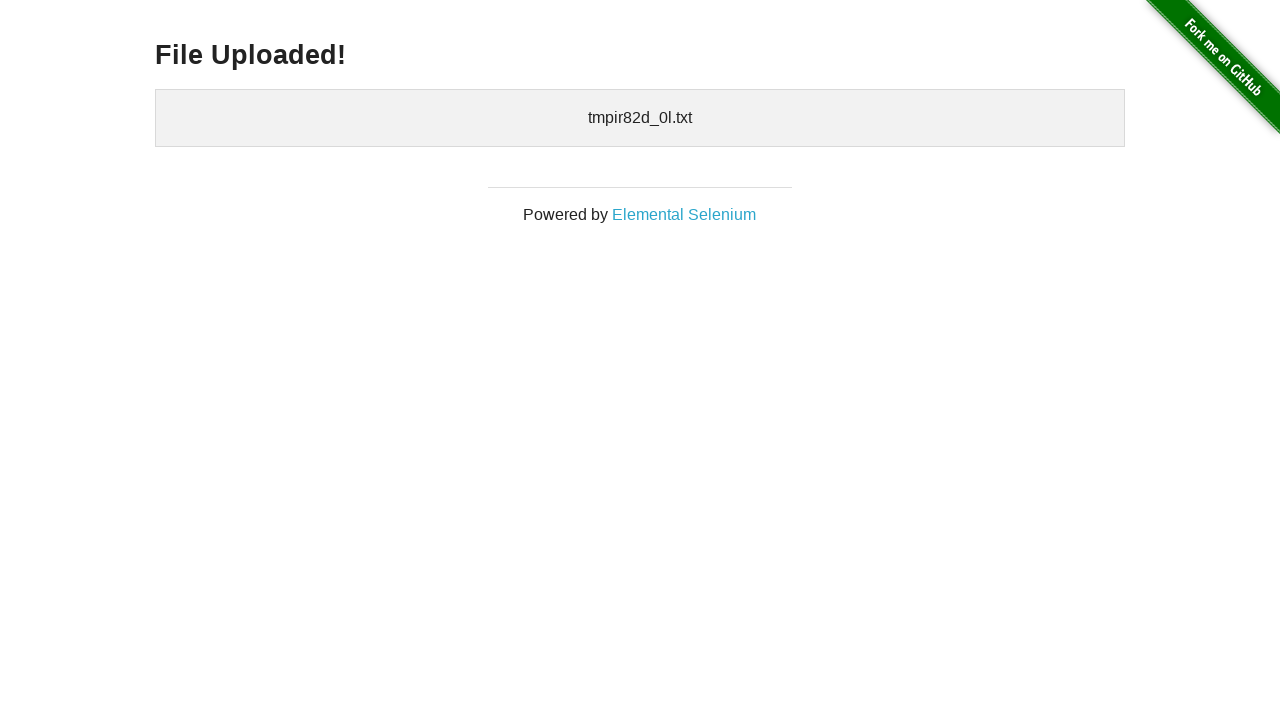